Tests checkbox and textbox interaction by clicking a checkbox option and entering text into an autocomplete field

Starting URL: https://rahulshettyacademy.com/AutomationPractice/

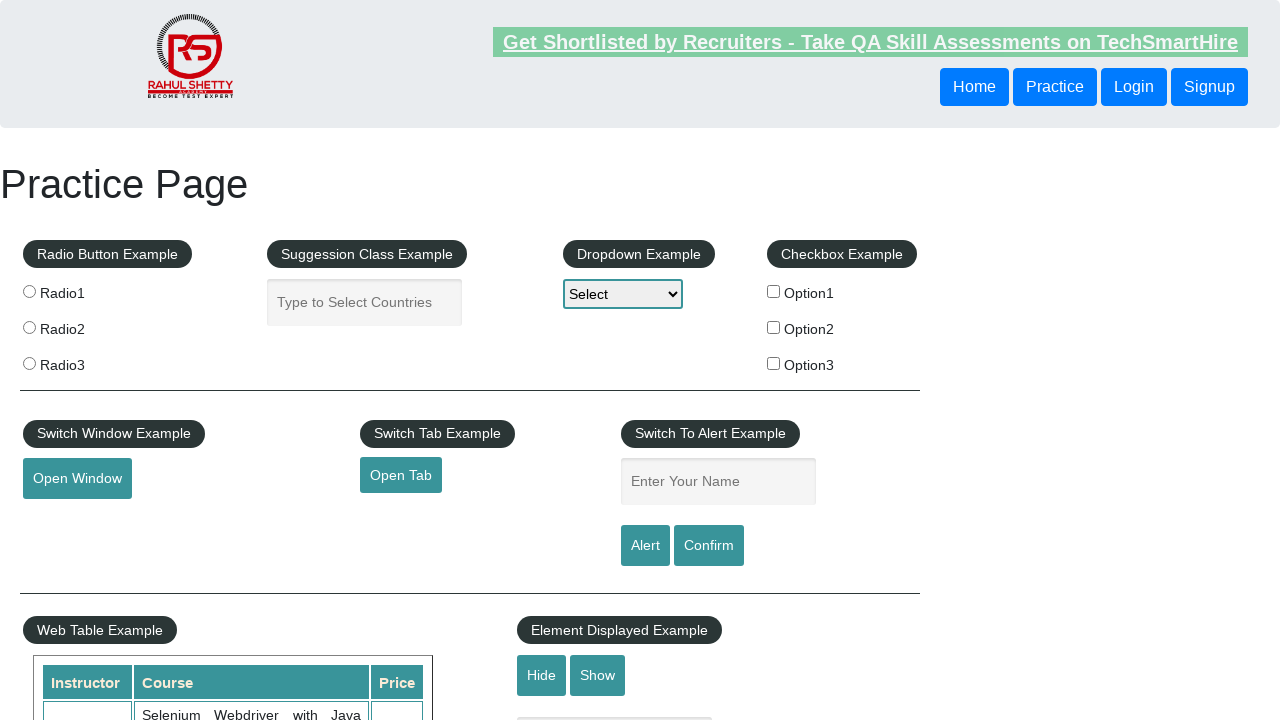

Clicked checkbox option 1 at (774, 291) on input[name='checkBoxOption1']
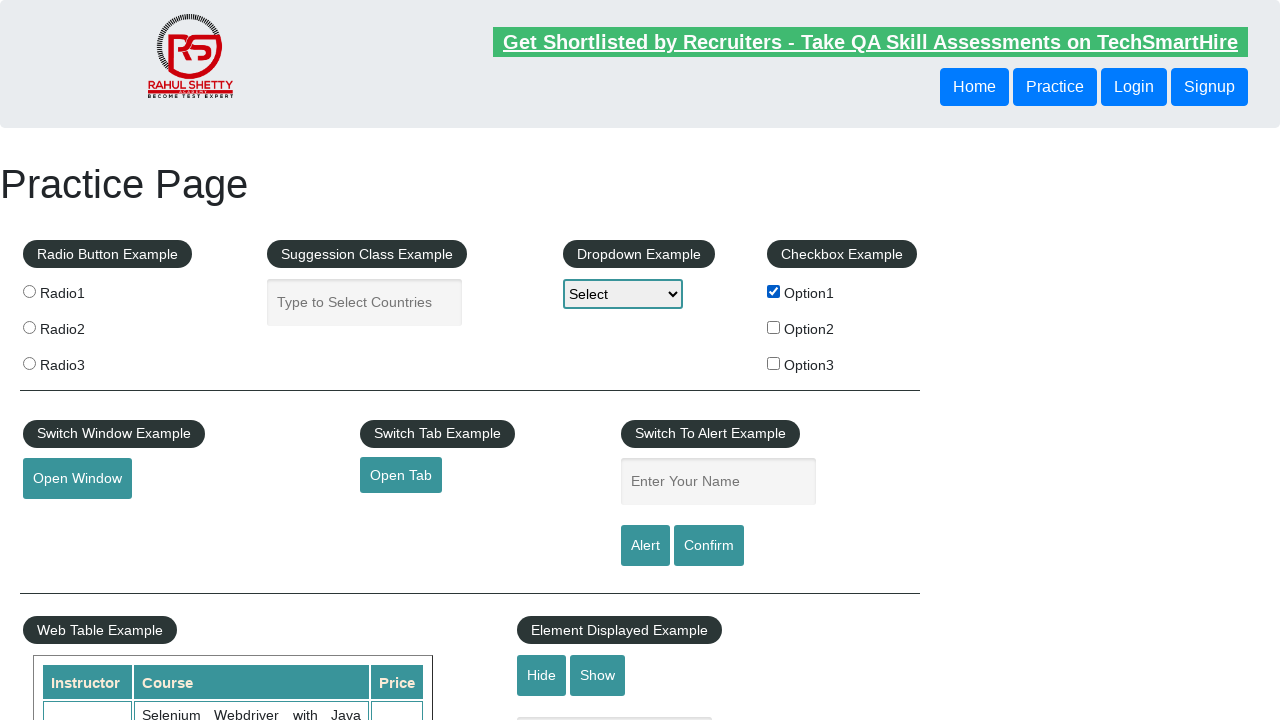

Entered 'Hello Selenium' into autocomplete textbox on #autocomplete
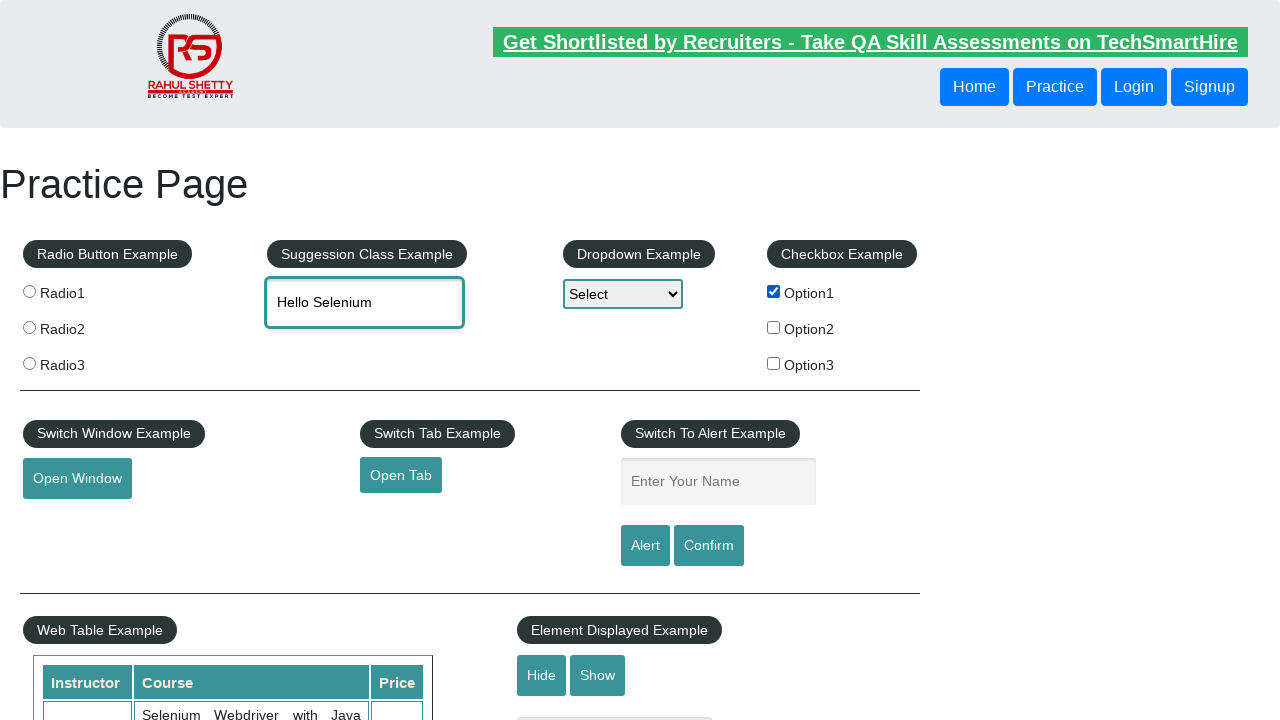

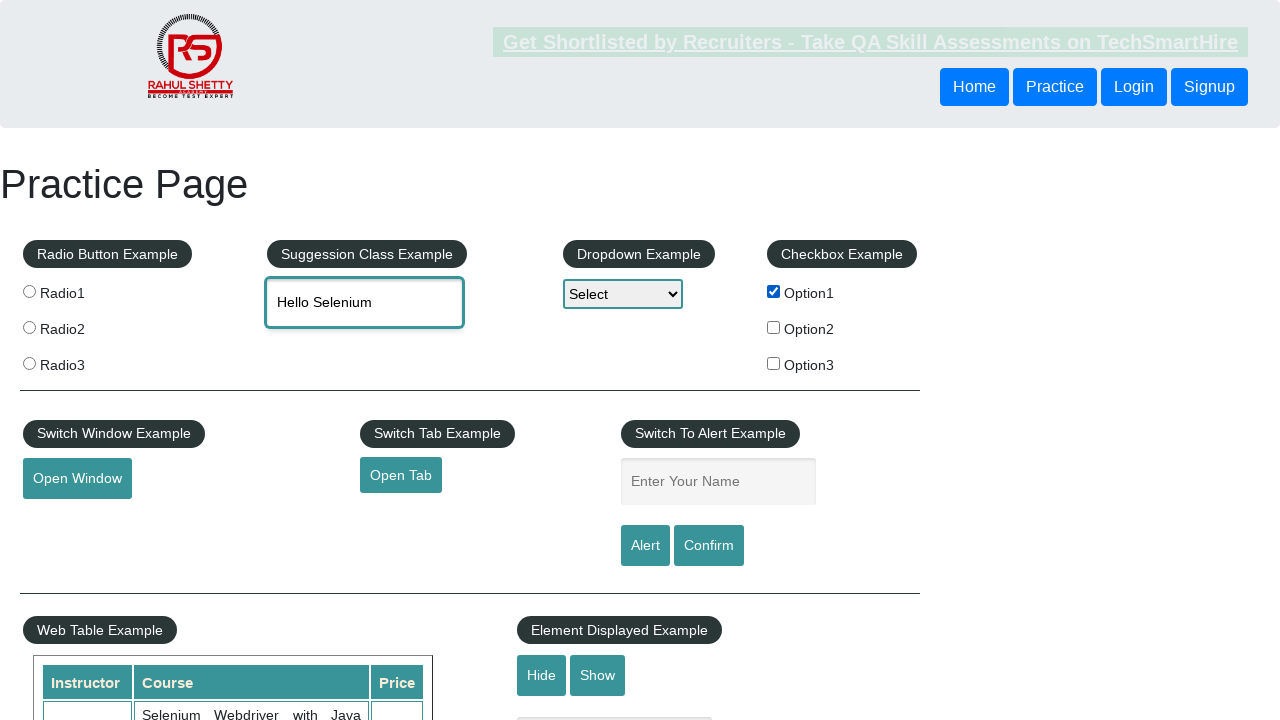